Tests slider functionality by clicking and dragging the range slider to change its value

Starting URL: https://demoqa.com/slider

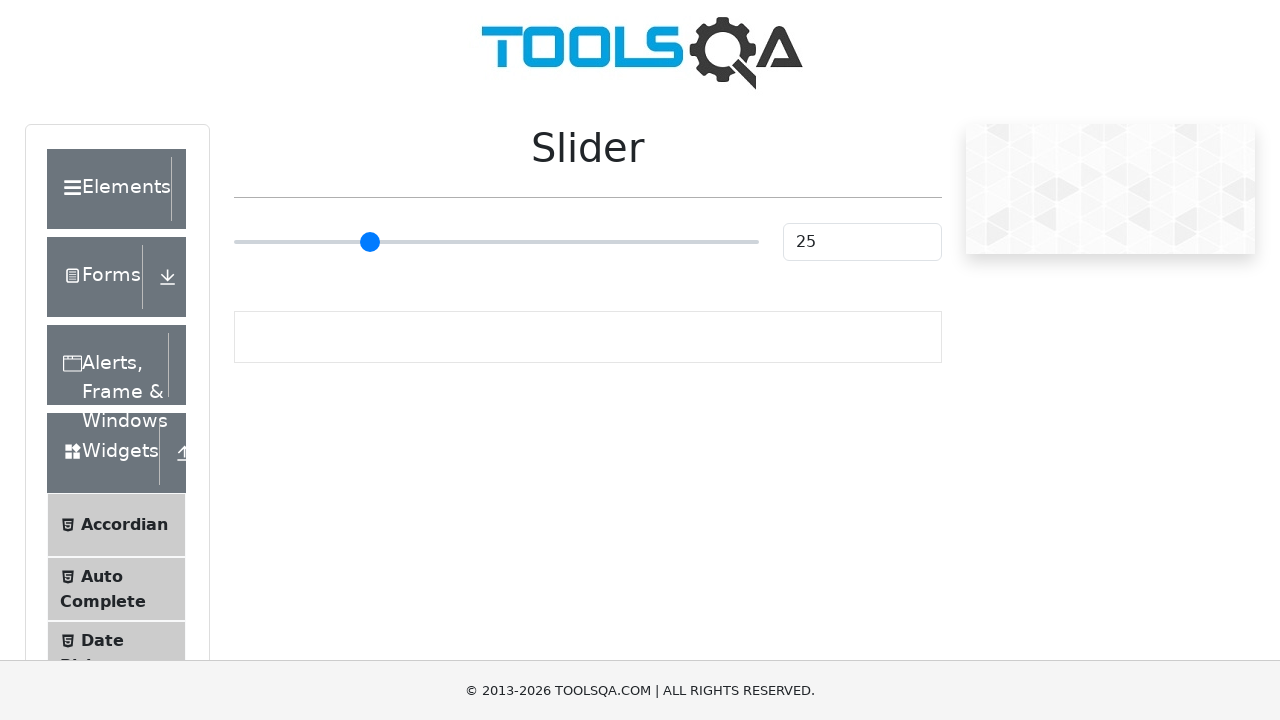

Navigated to slider test page
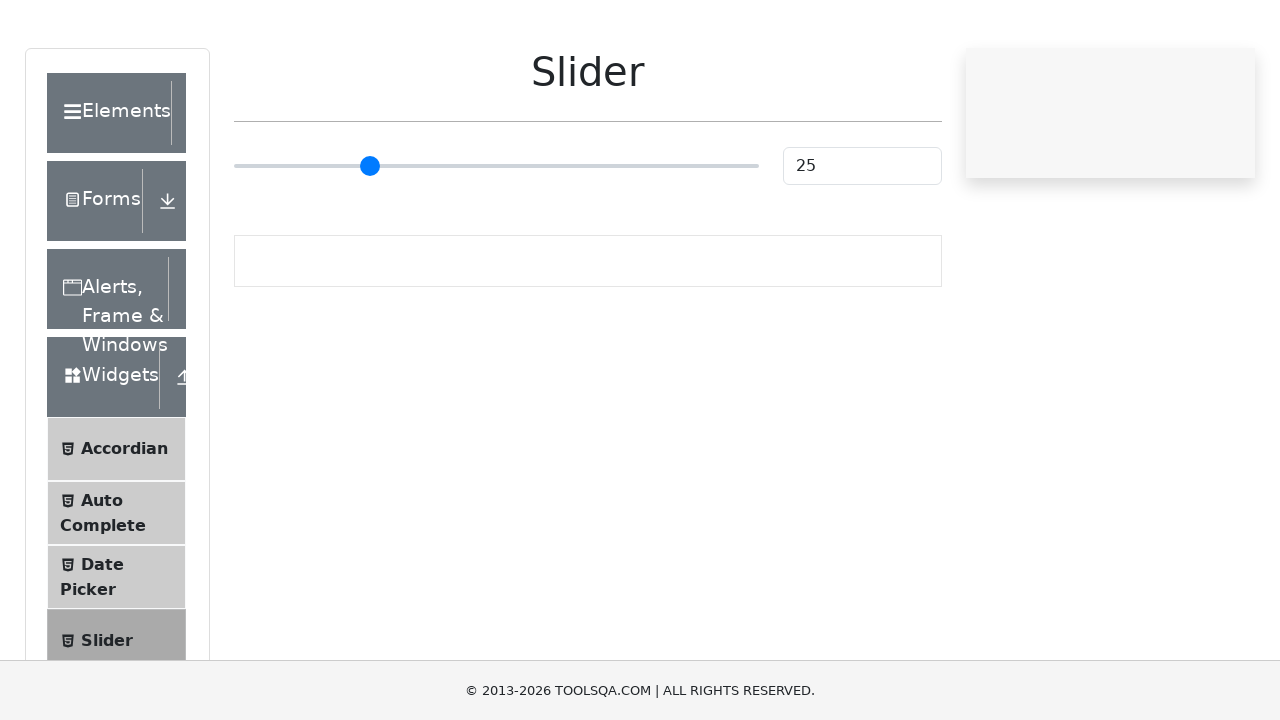

Located slider element
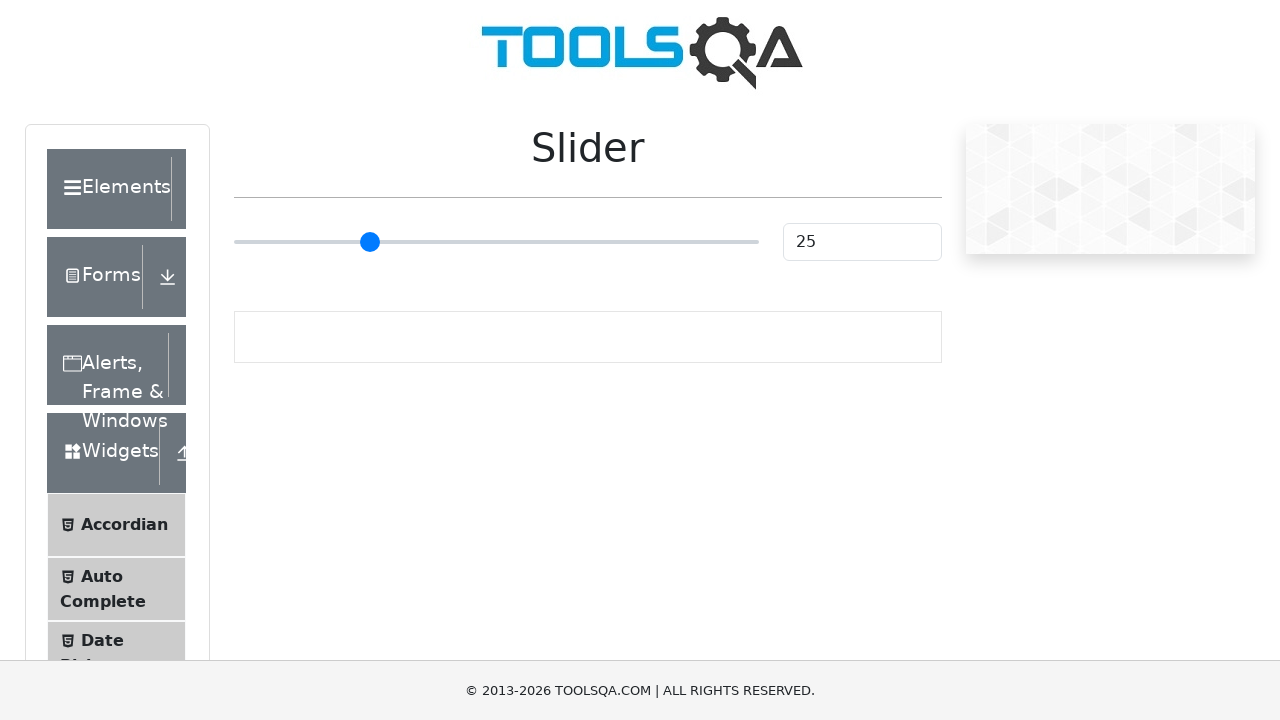

Slider element is visible and ready
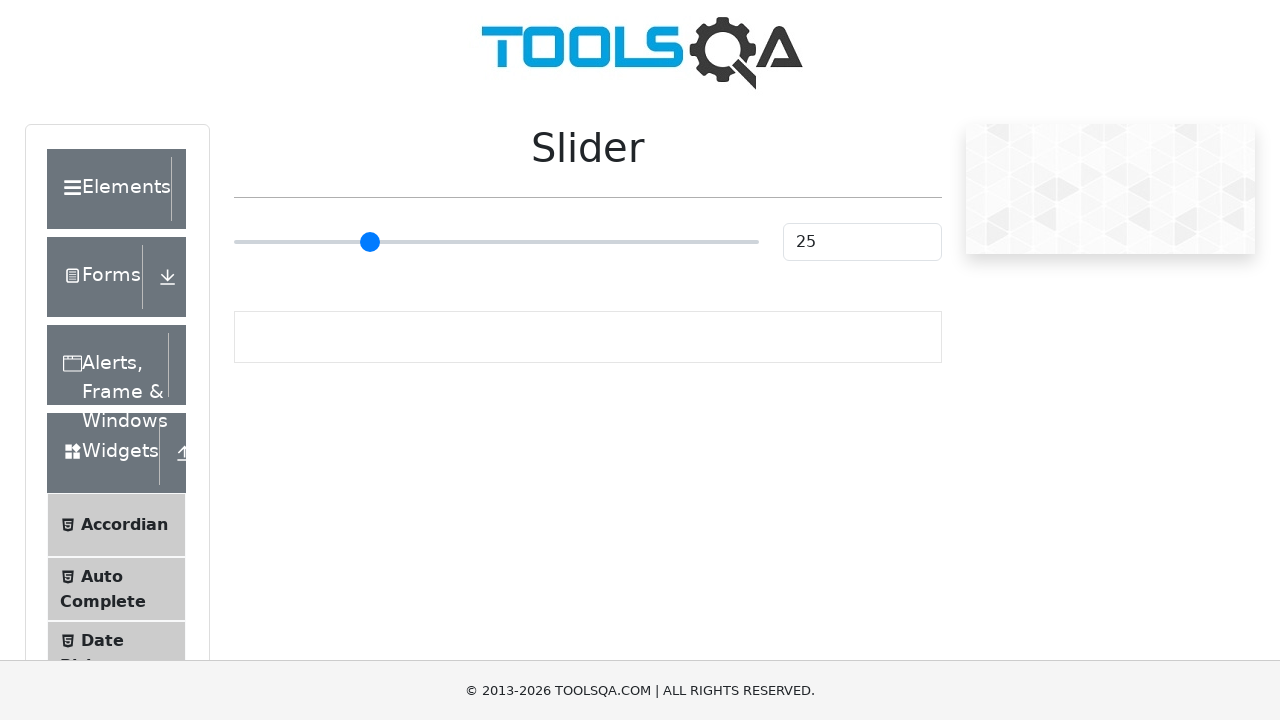

Retrieved slider bounding box for drag operation
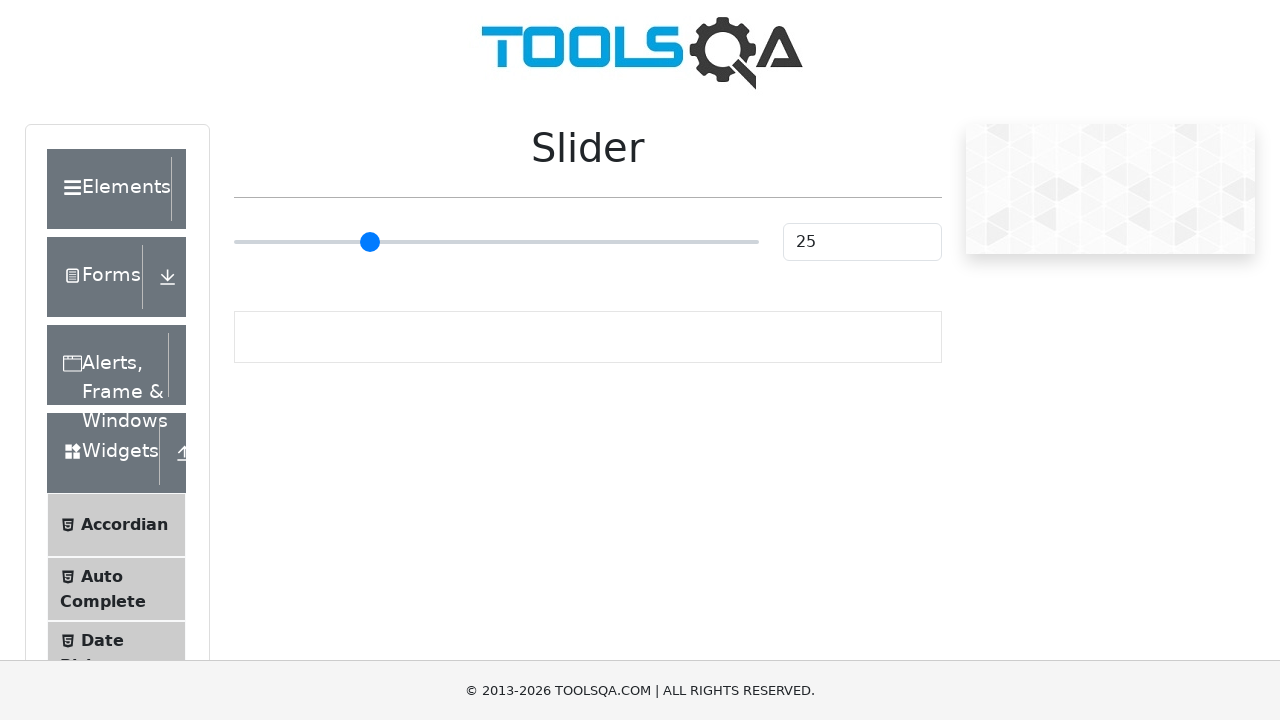

Moved mouse to center of slider at (496, 242)
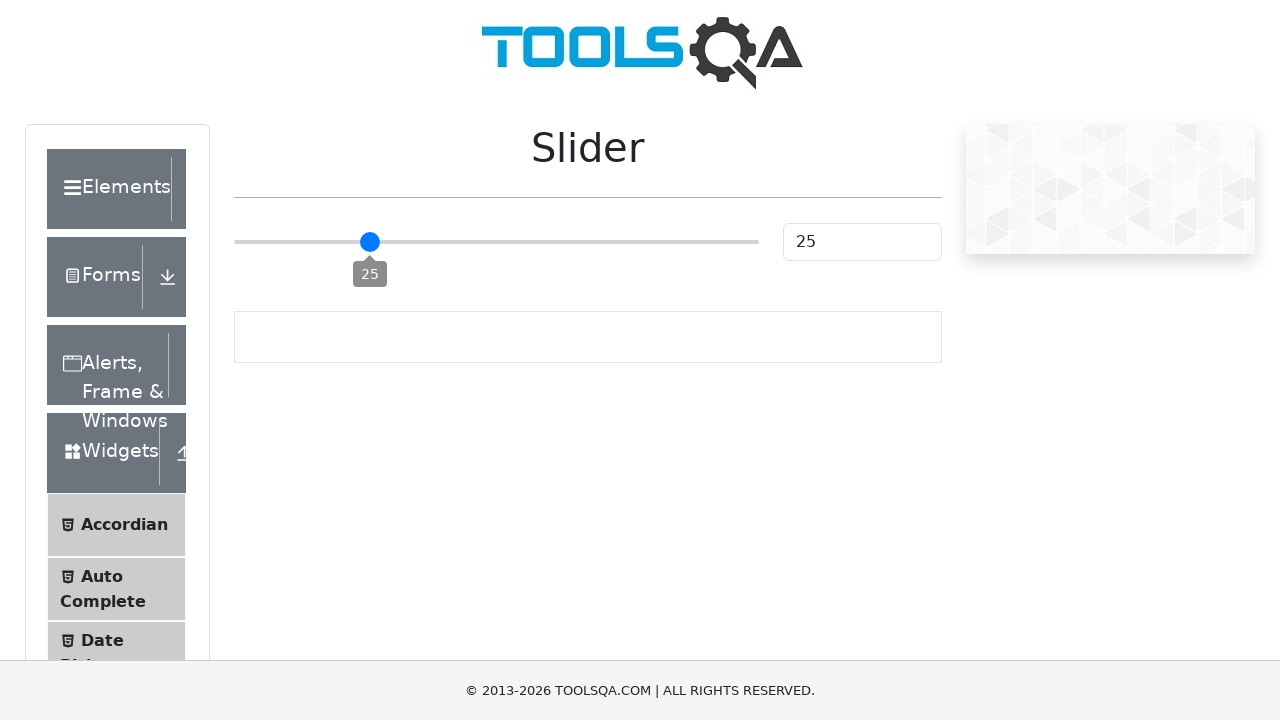

Pressed mouse button down on slider at (496, 242)
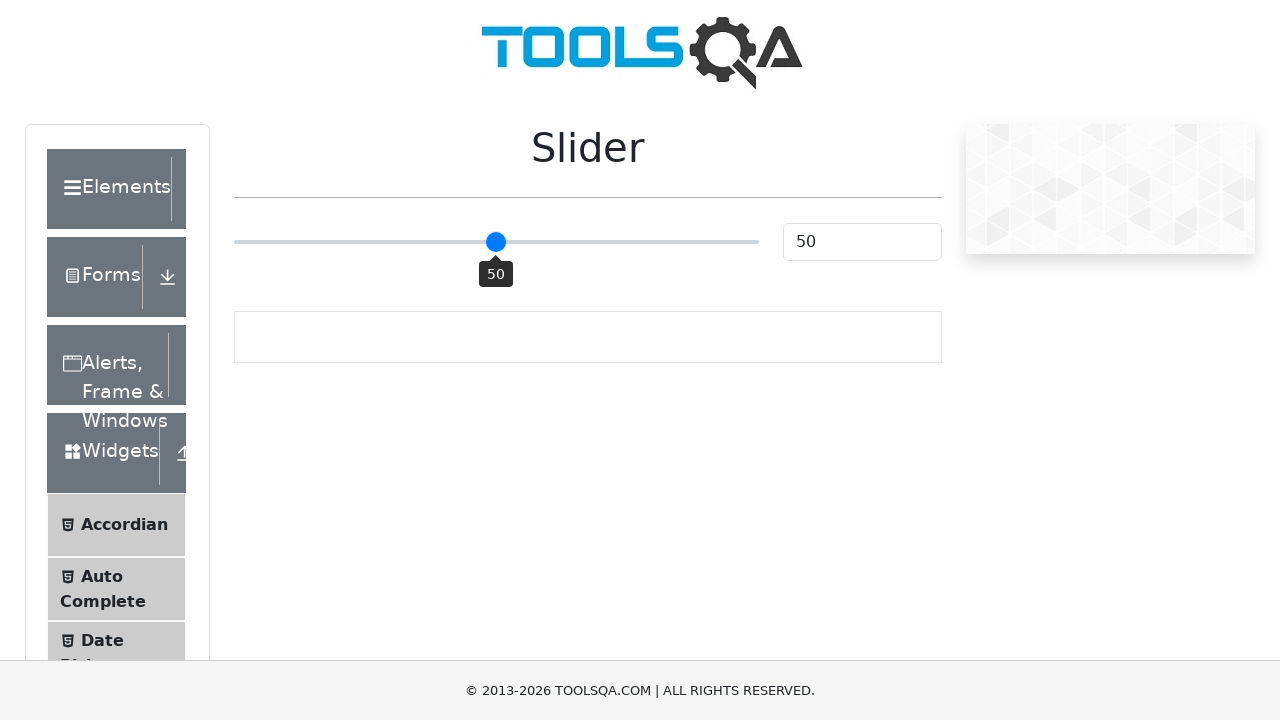

Dragged slider 40 pixels to the right at (536, 242)
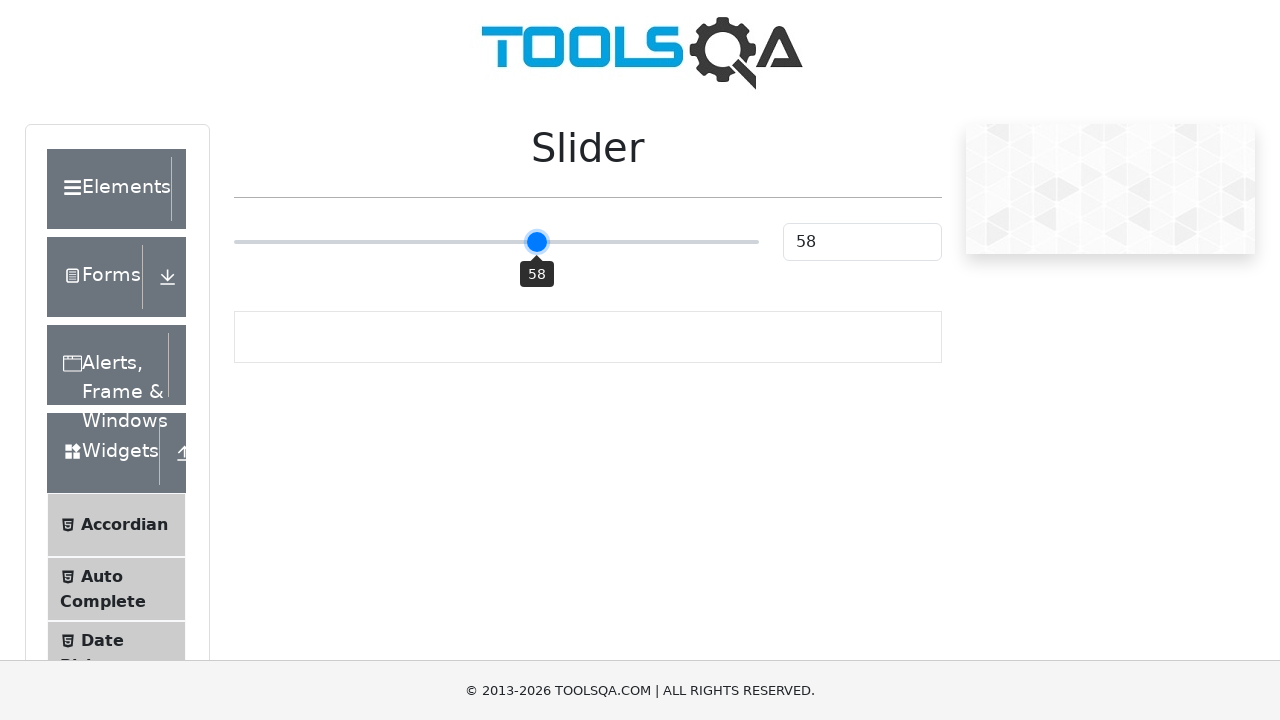

Released mouse button, slider drag operation completed at (536, 242)
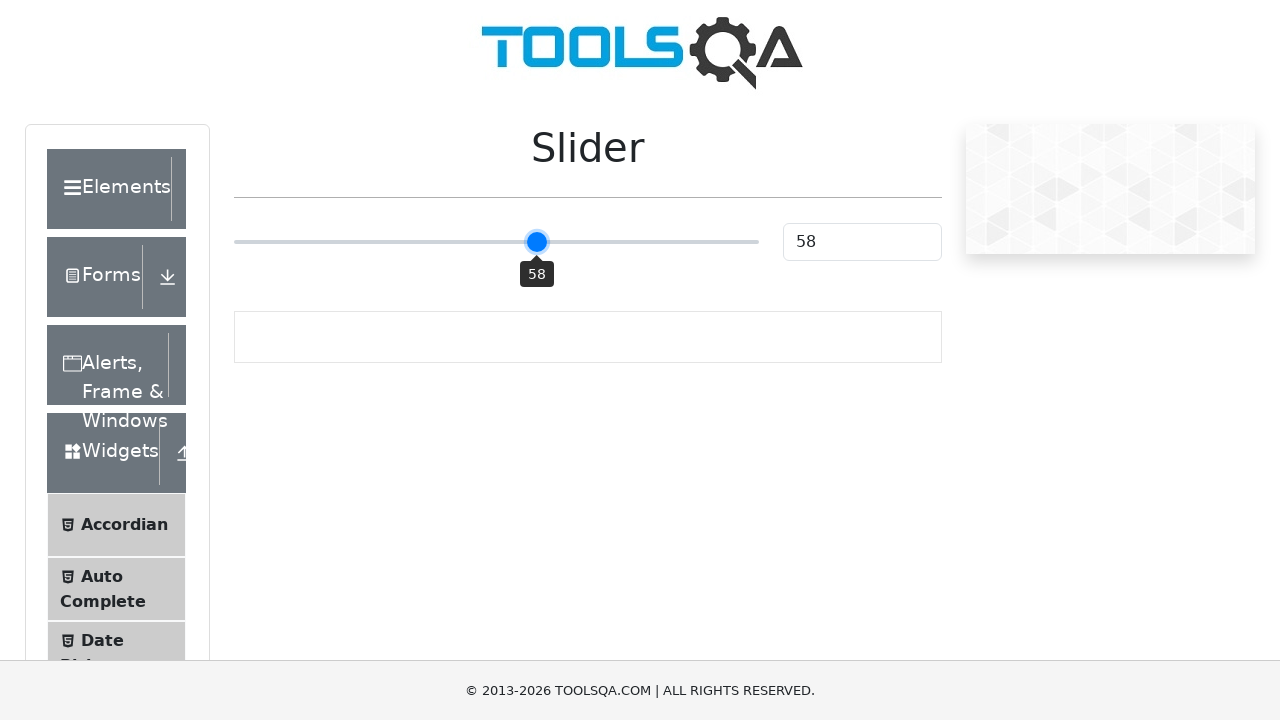

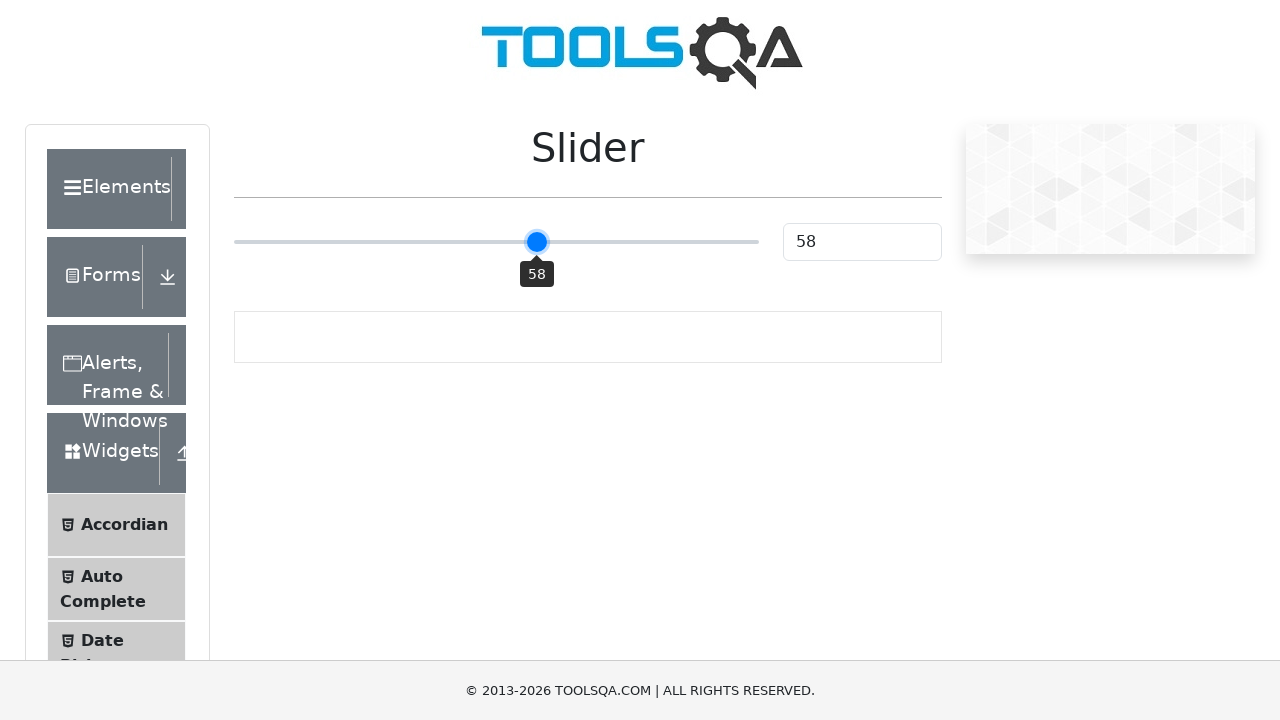